Tests the ANZ home loan borrowing calculator by selecting single applicant, filling in financial details (expenses, loans, credit, income), and calculating the borrowing amount.

Starting URL: https://www.anz.com.au/personal/home-loans/calculators-tools/much-borrow/

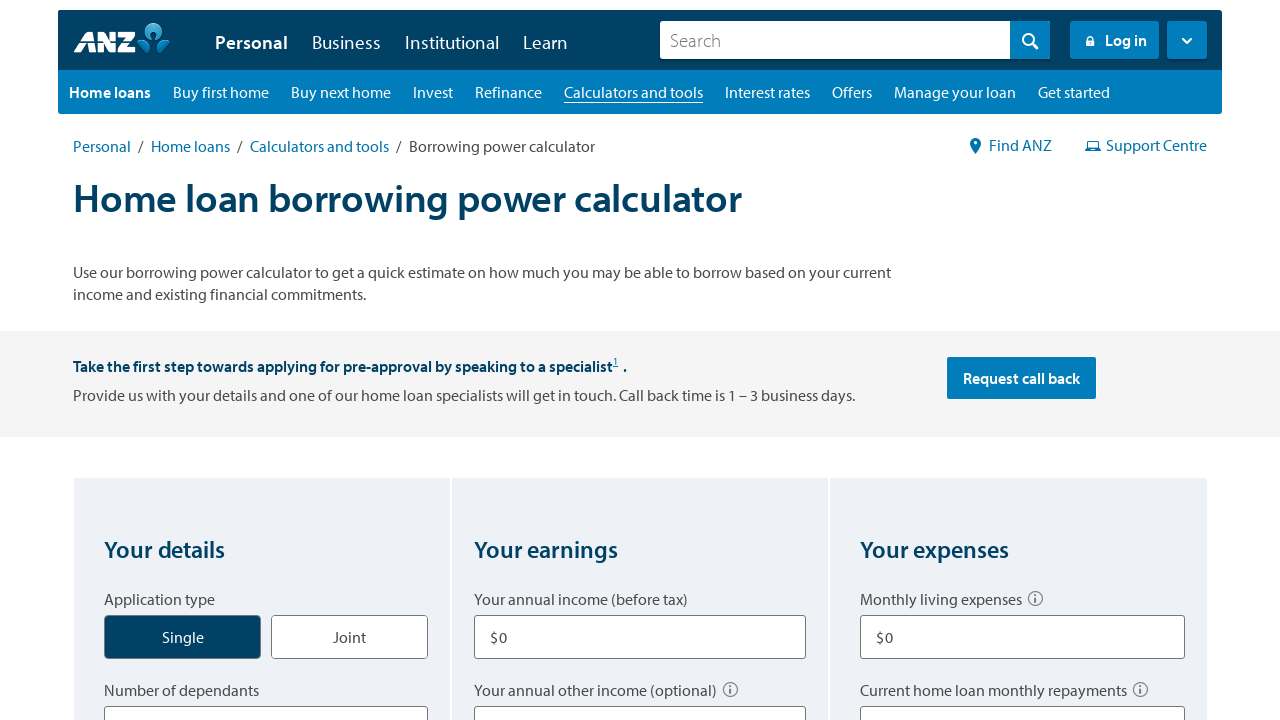

Selected single applicant option at (183, 637) on (//label[@class='btn'])[1]
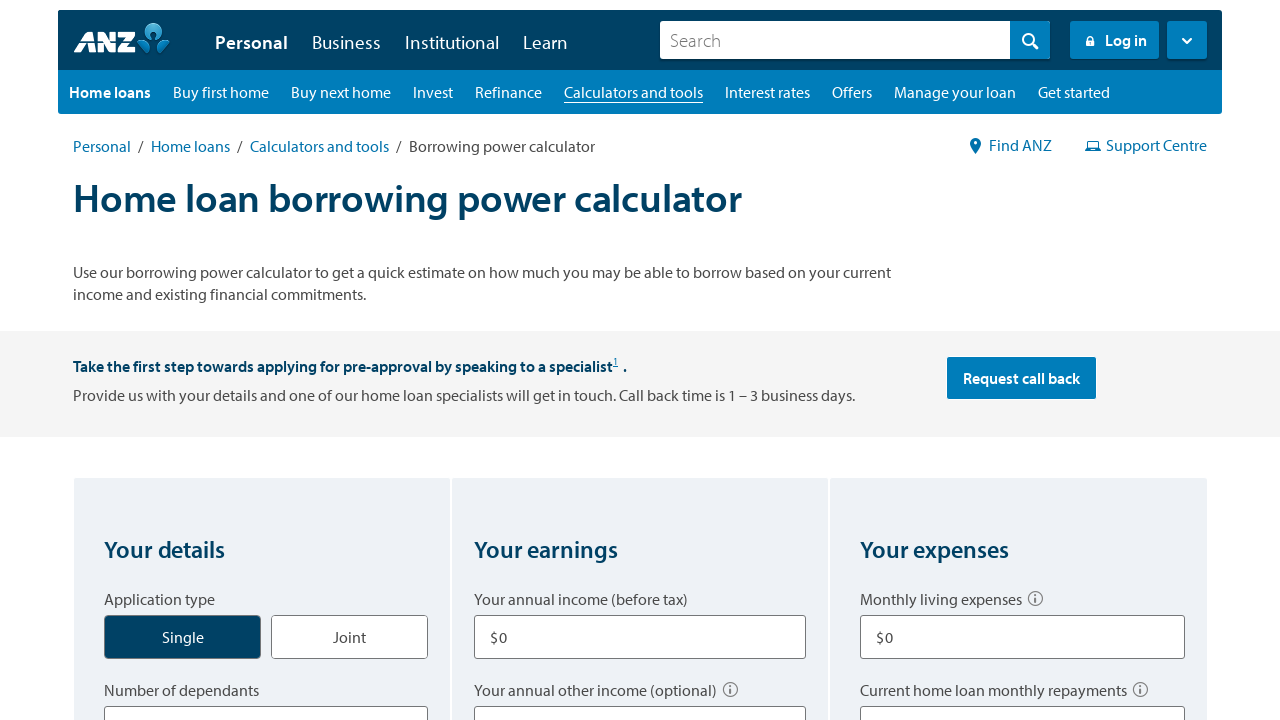

Selected 0 dependants from dropdown on select[title='Number of dependants']
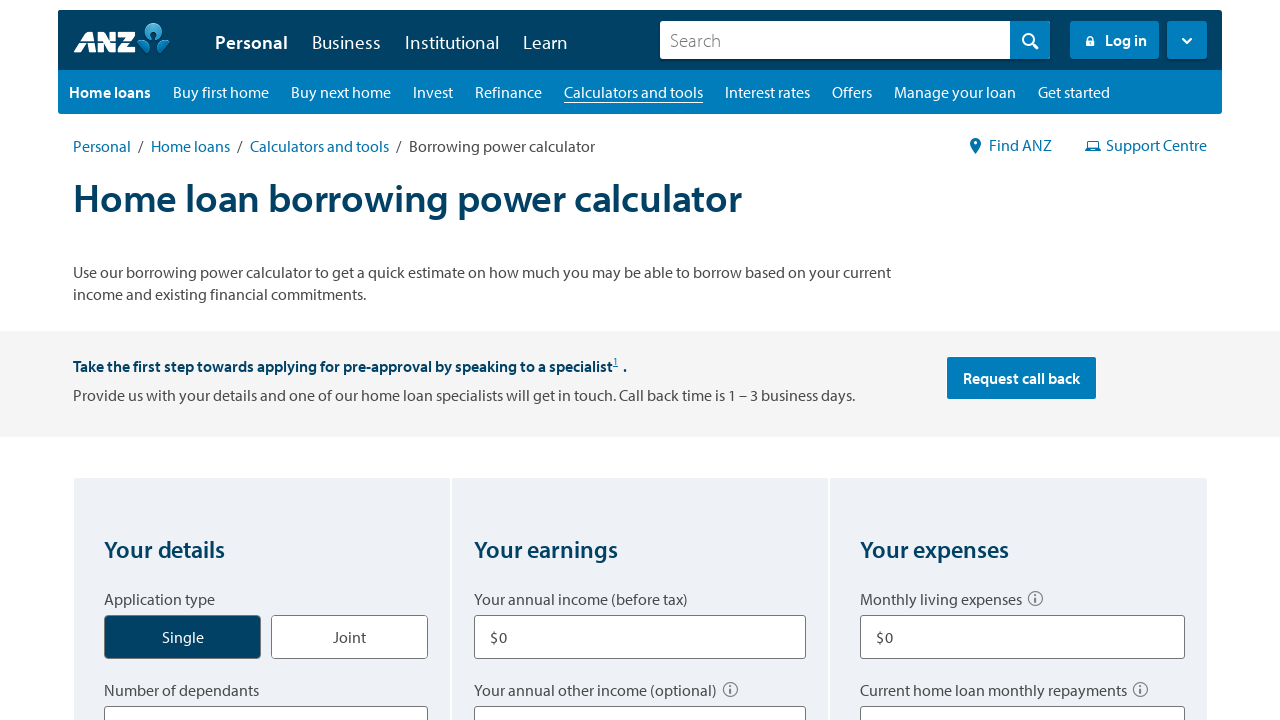

Entered living expenses: $500 on #expenses
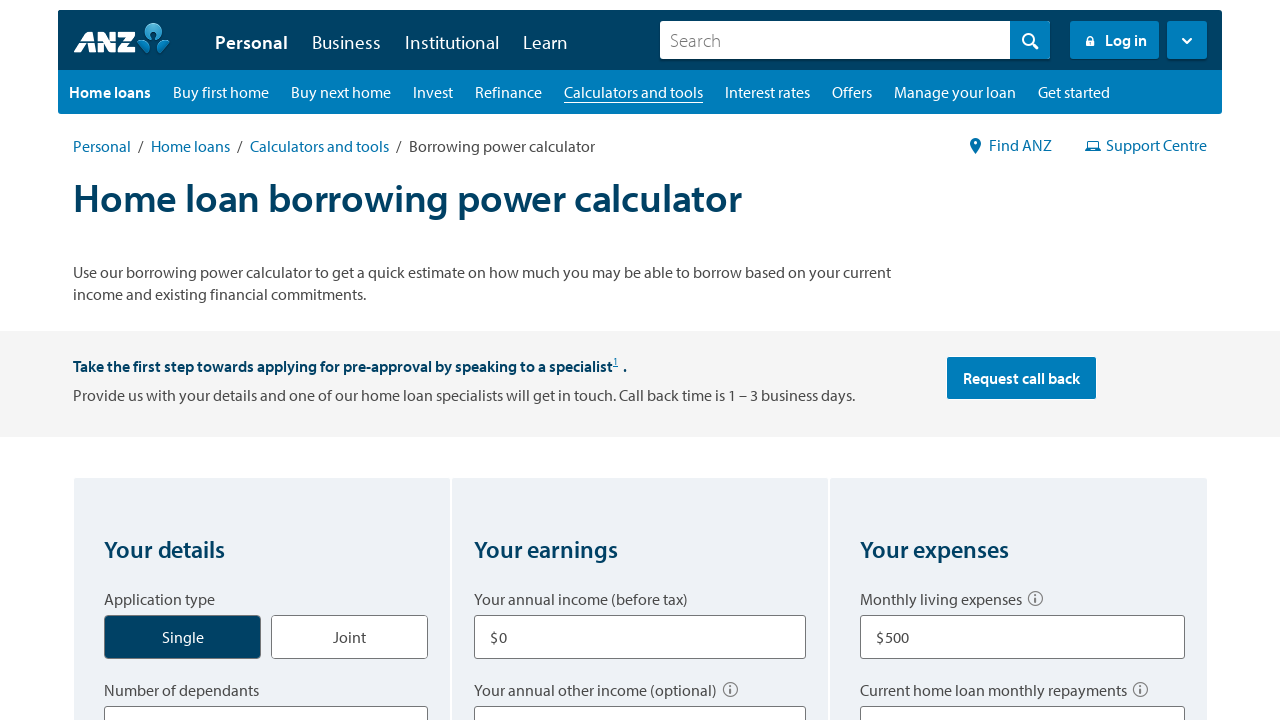

Entered home loans amount: $0 on #homeloans
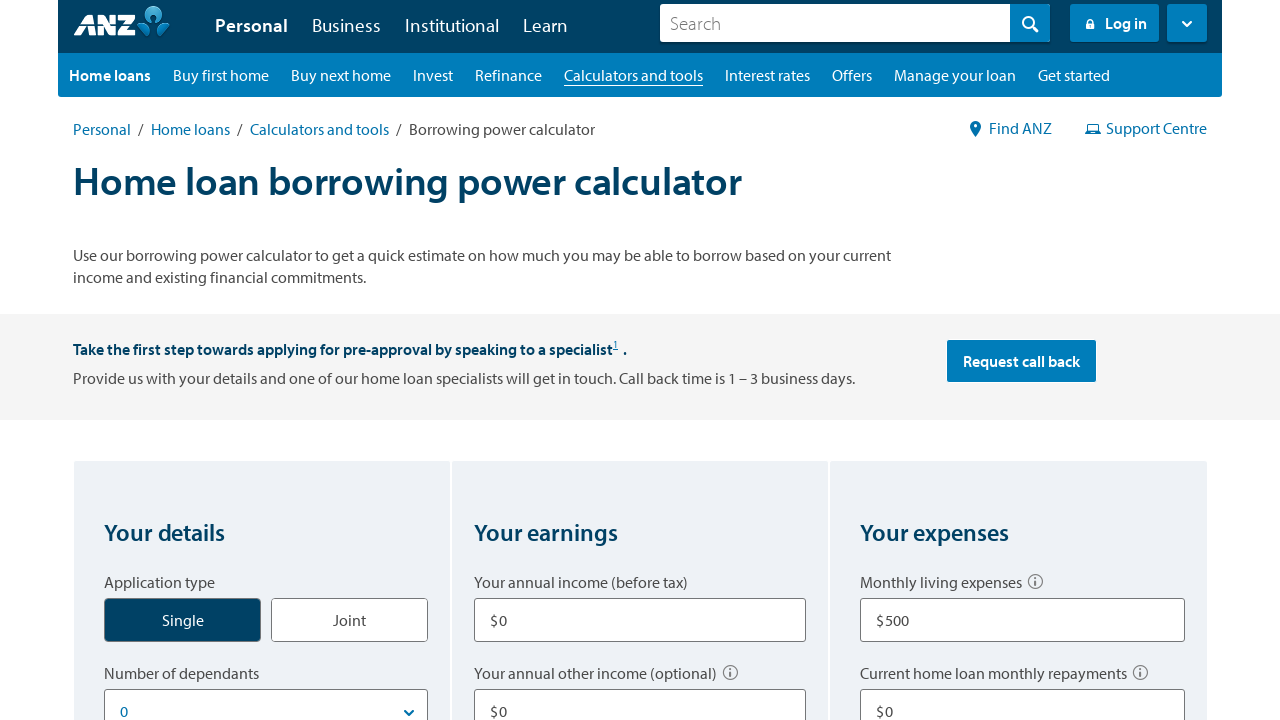

Entered other loans amount: $0 on #otherloans
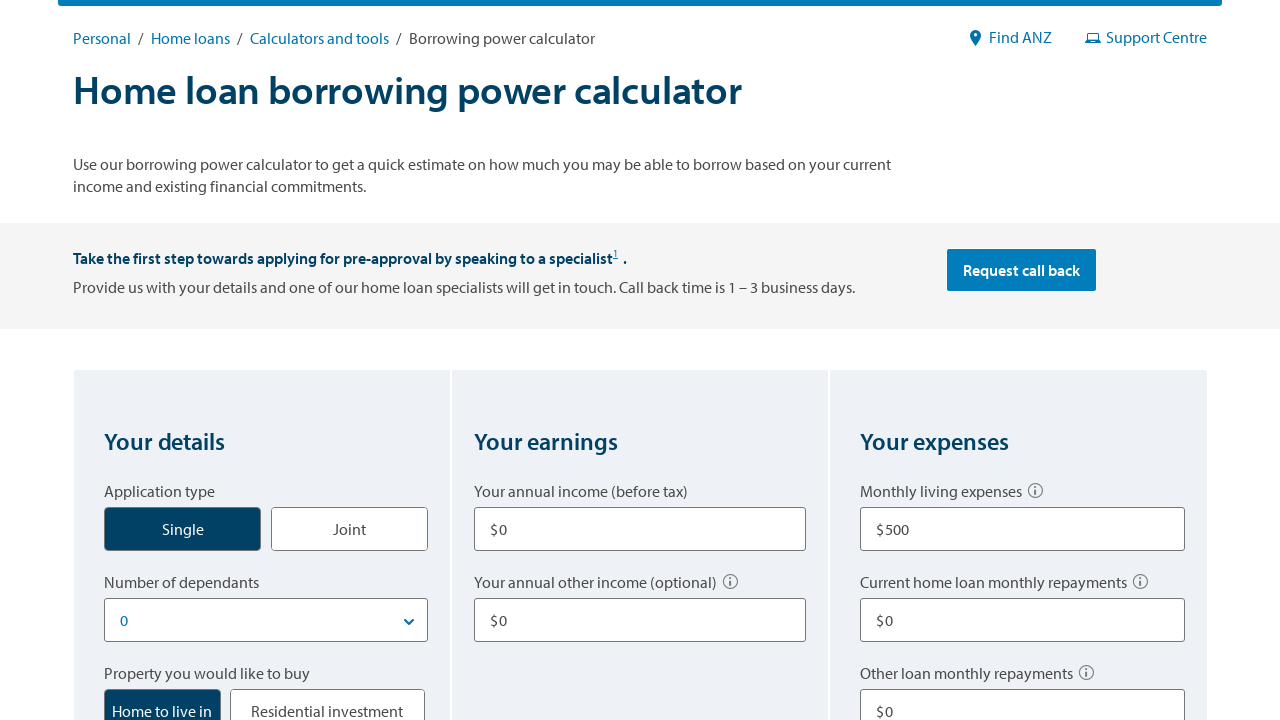

Entered credit card limit: $1000 on #credit
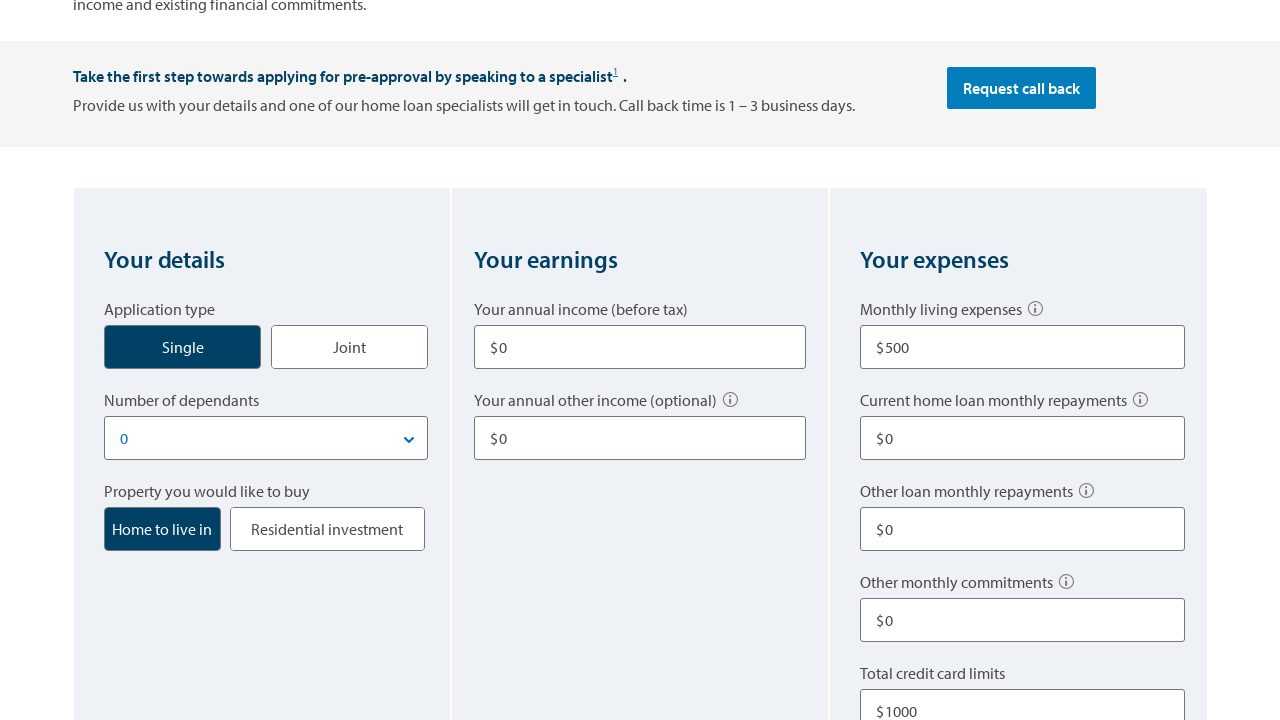

Entered primary income: $80000 on //span[@id='q2q1i1']/../input
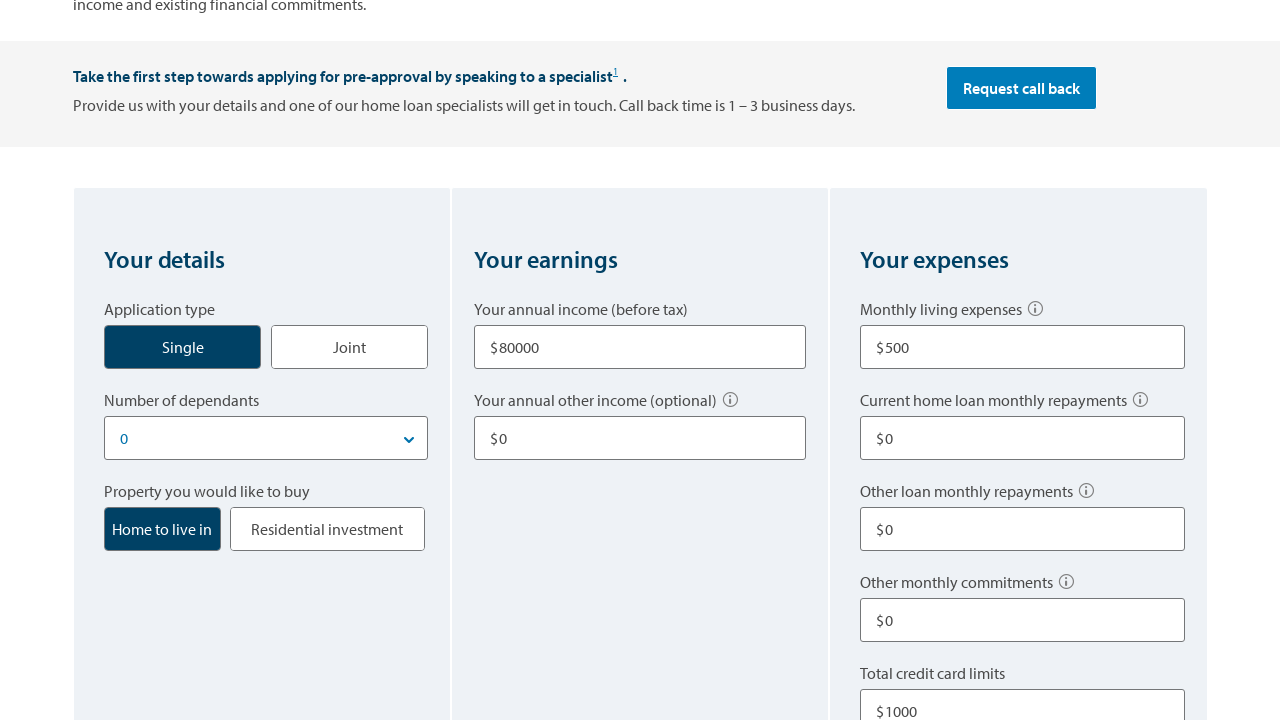

Entered secondary income: $5000 on //span[@id='q2q2i1']/../input
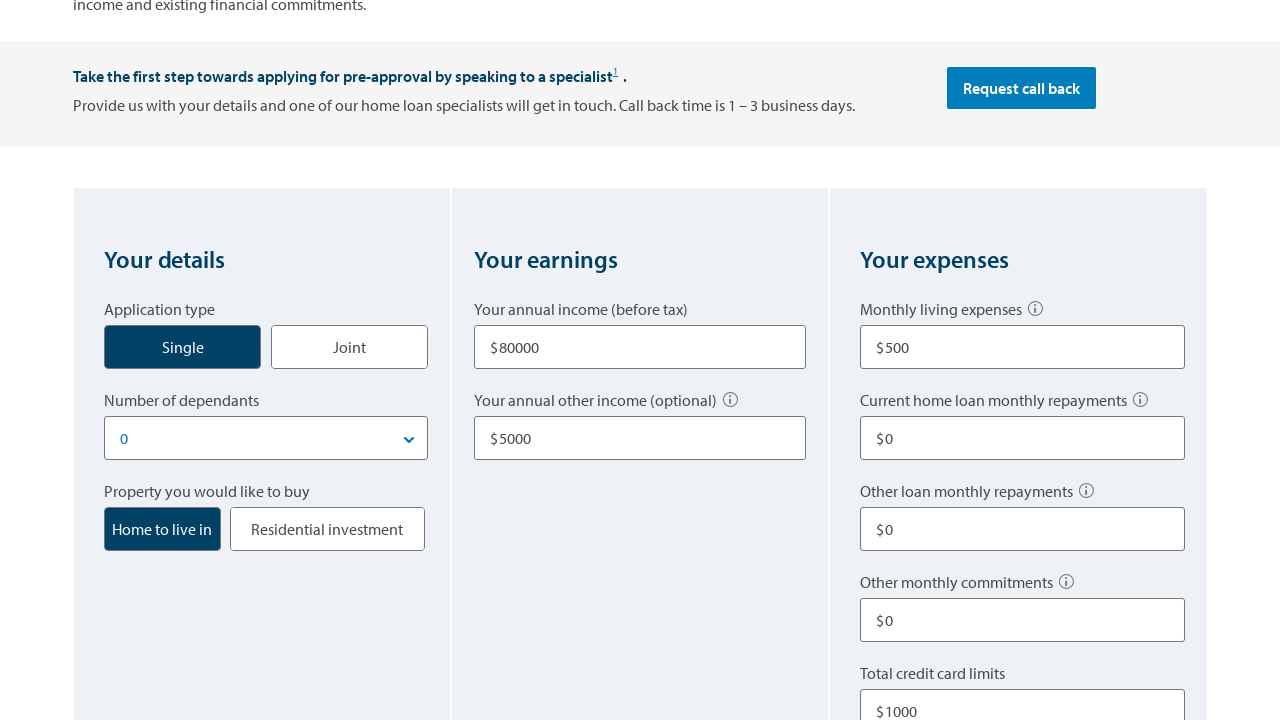

Clicked 'Work out how much I could borrow' button to calculate at (640, 361) on button:has-text('Work out how much I could borrow')
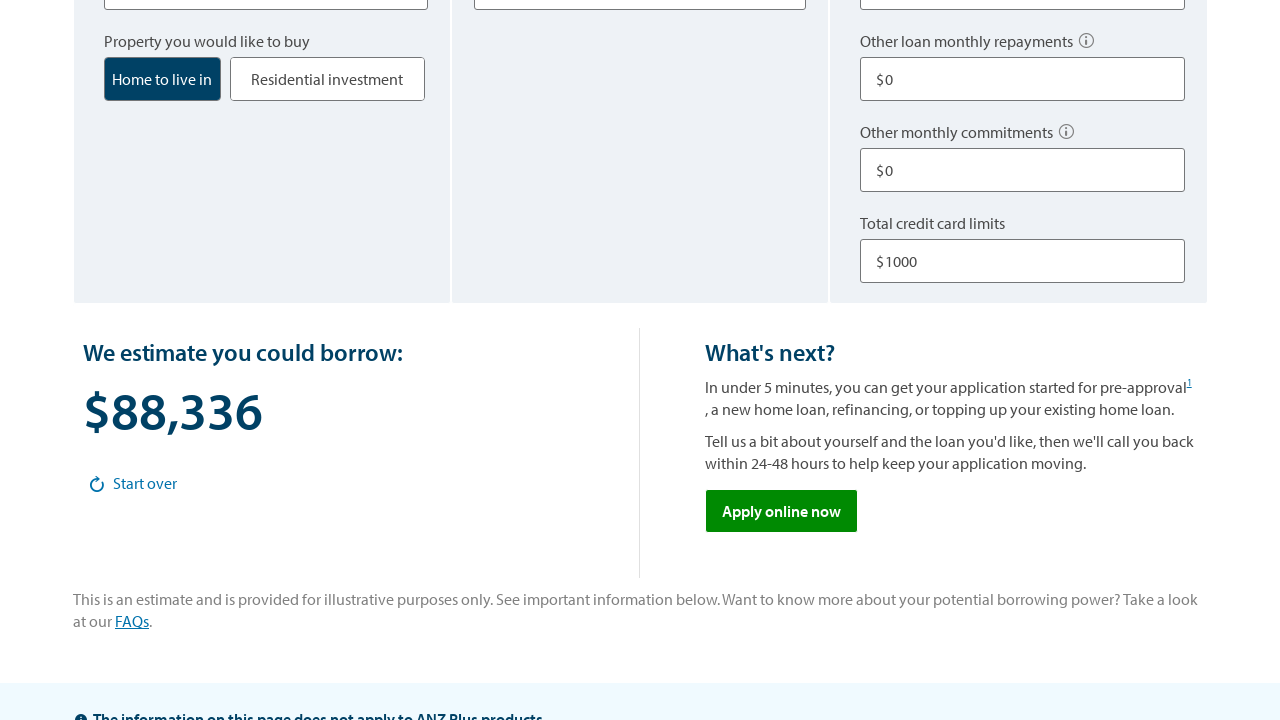

Waited 5 seconds for results to load
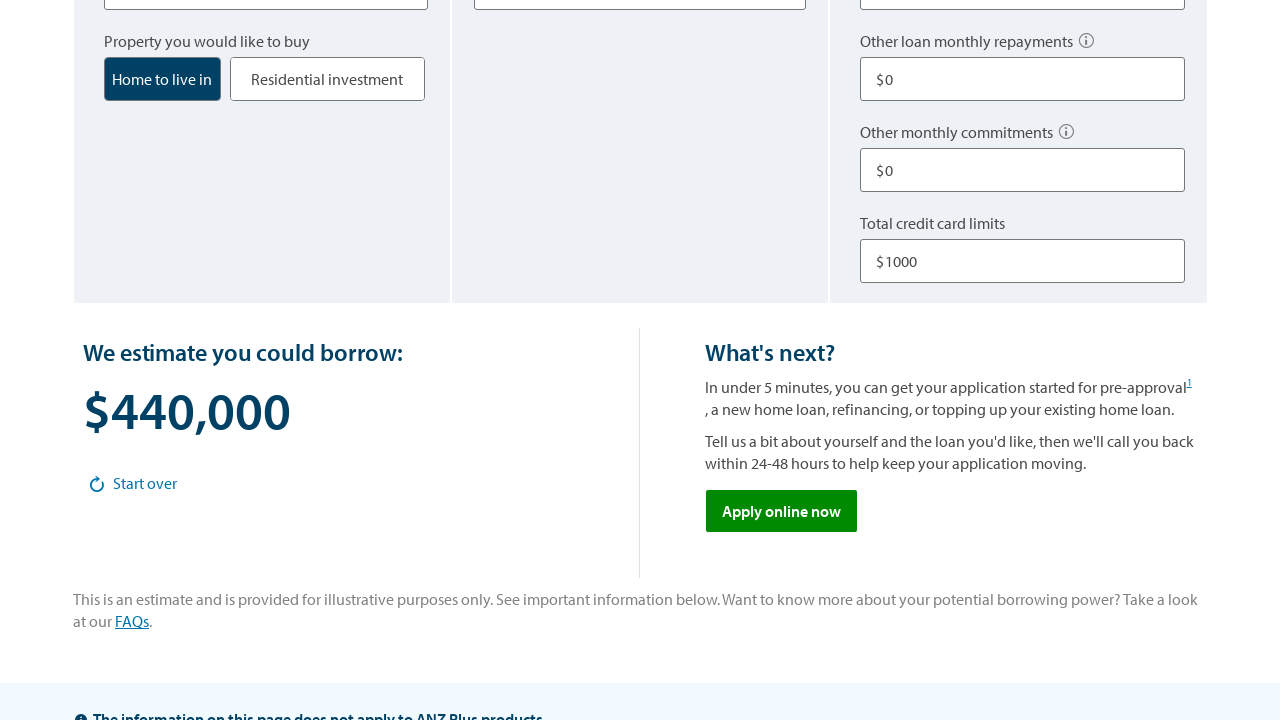

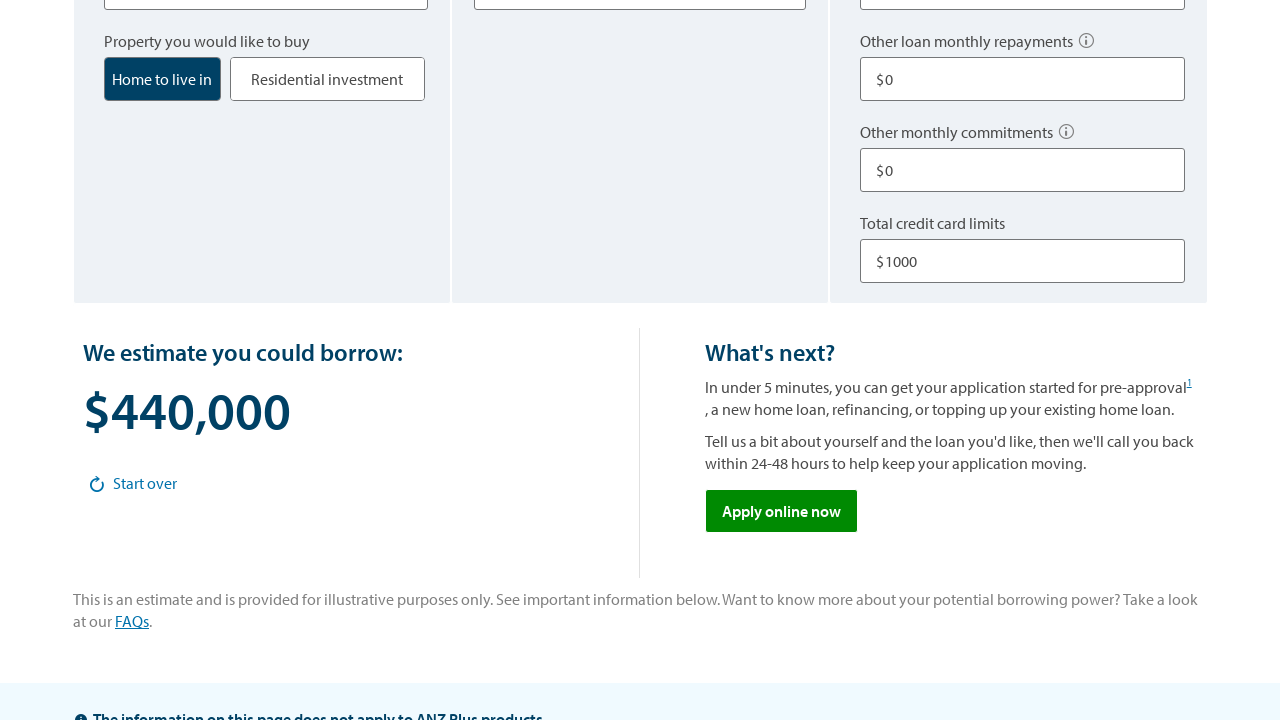